Navigates to Selenium downloads page, scrolls to the Selenium Level Sponsors section, and clicks on the BrowserStack sponsor logo

Starting URL: https://www.selenium.dev/downloads/

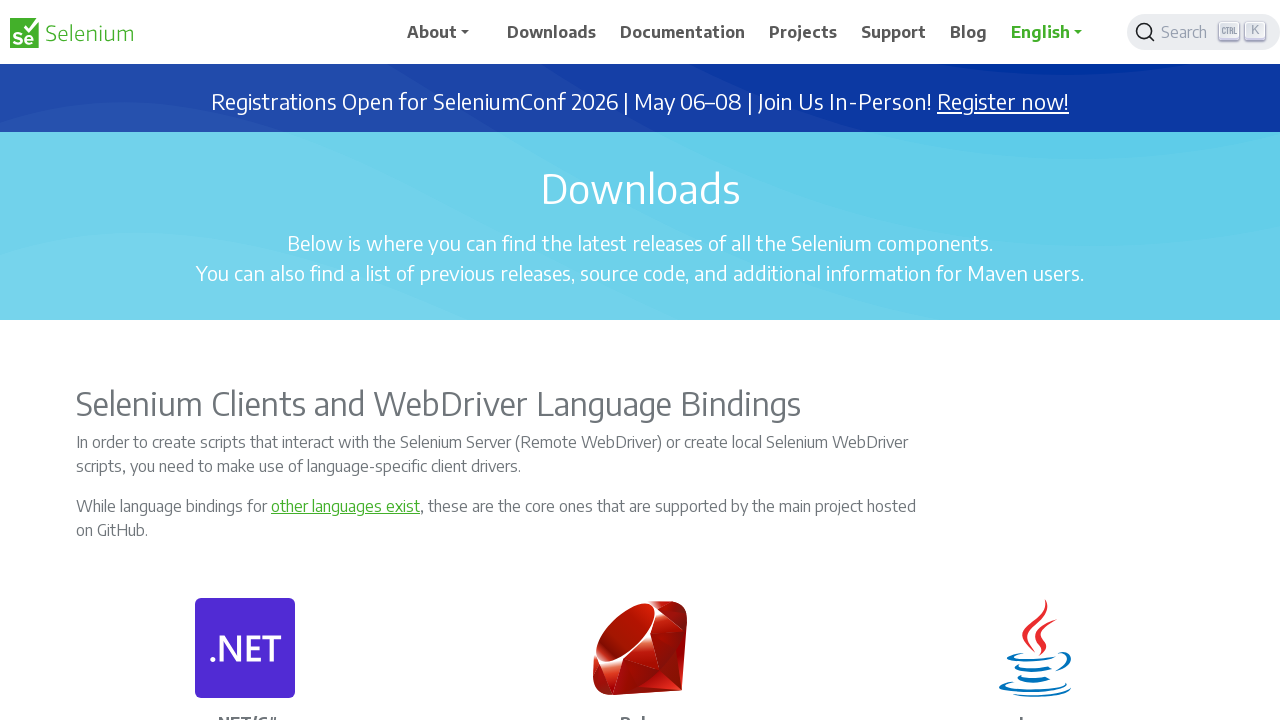

Navigated to Selenium downloads page and waited for network to be idle
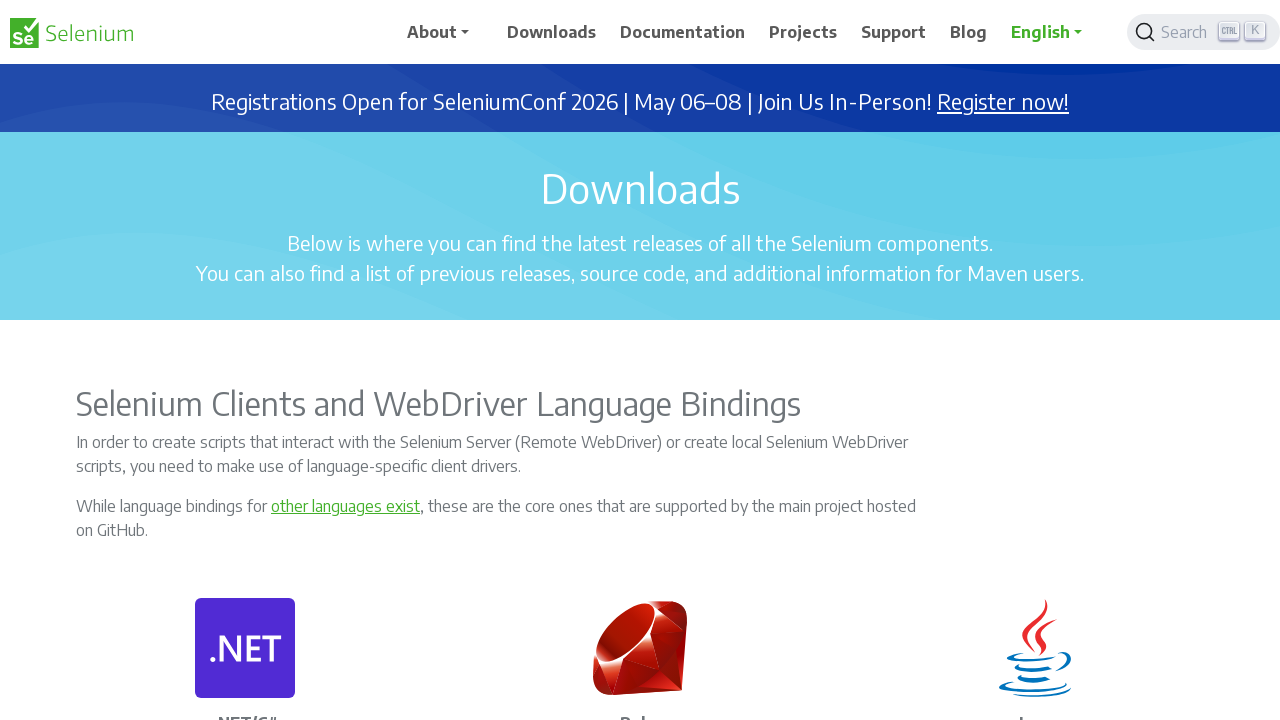

Located the Selenium Level Sponsors section heading
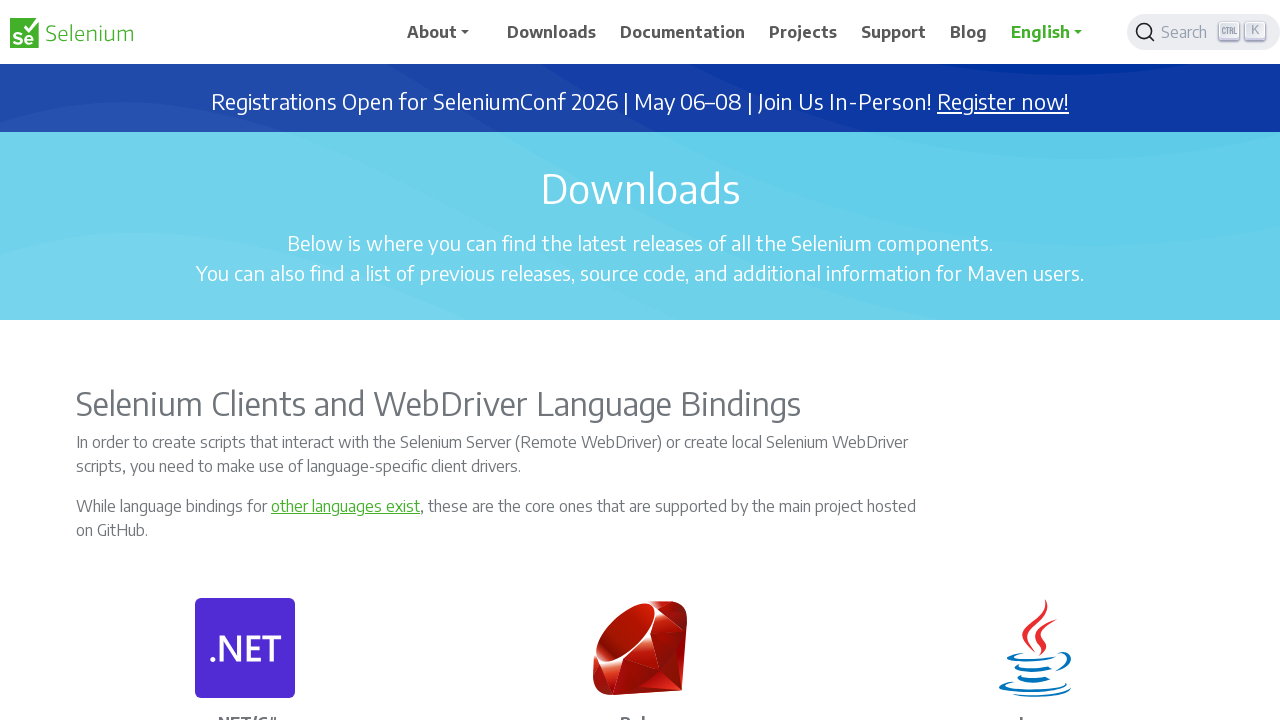

Scrolled to the Selenium Level Sponsors section
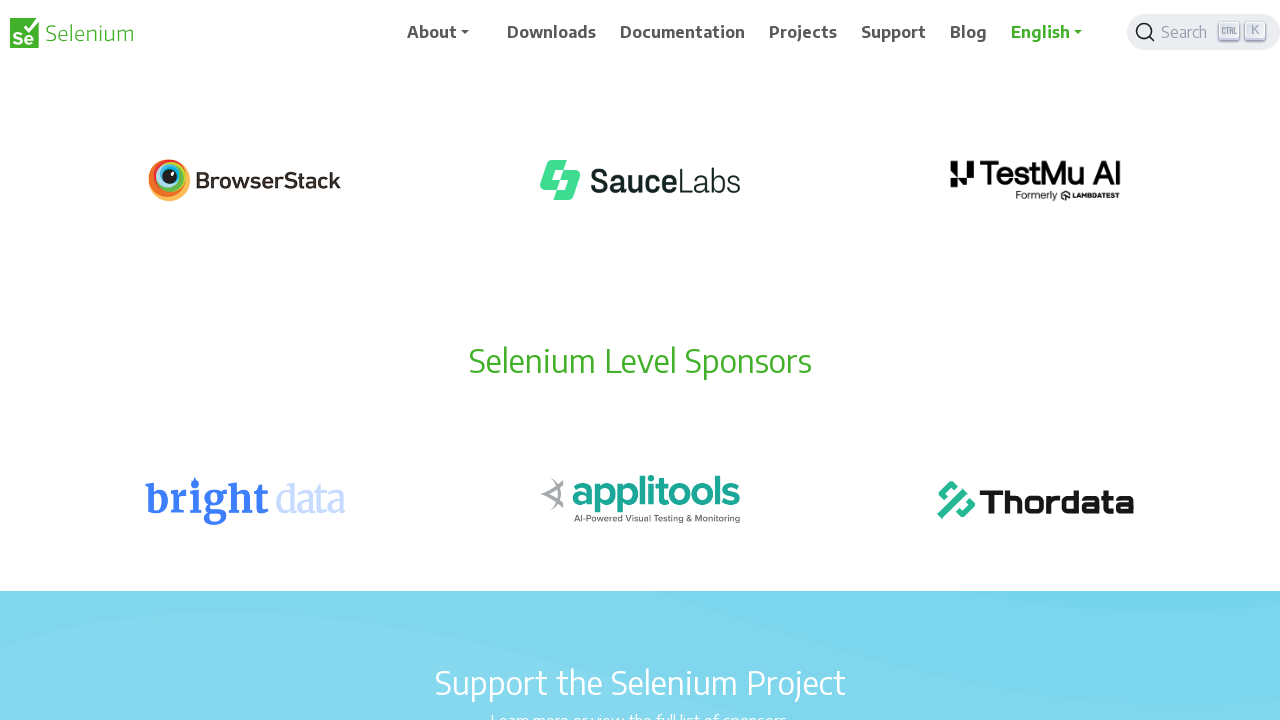

Clicked on the BrowserStack sponsor logo at (245, 180) on xpath=//img[@alt='BrowserStack']
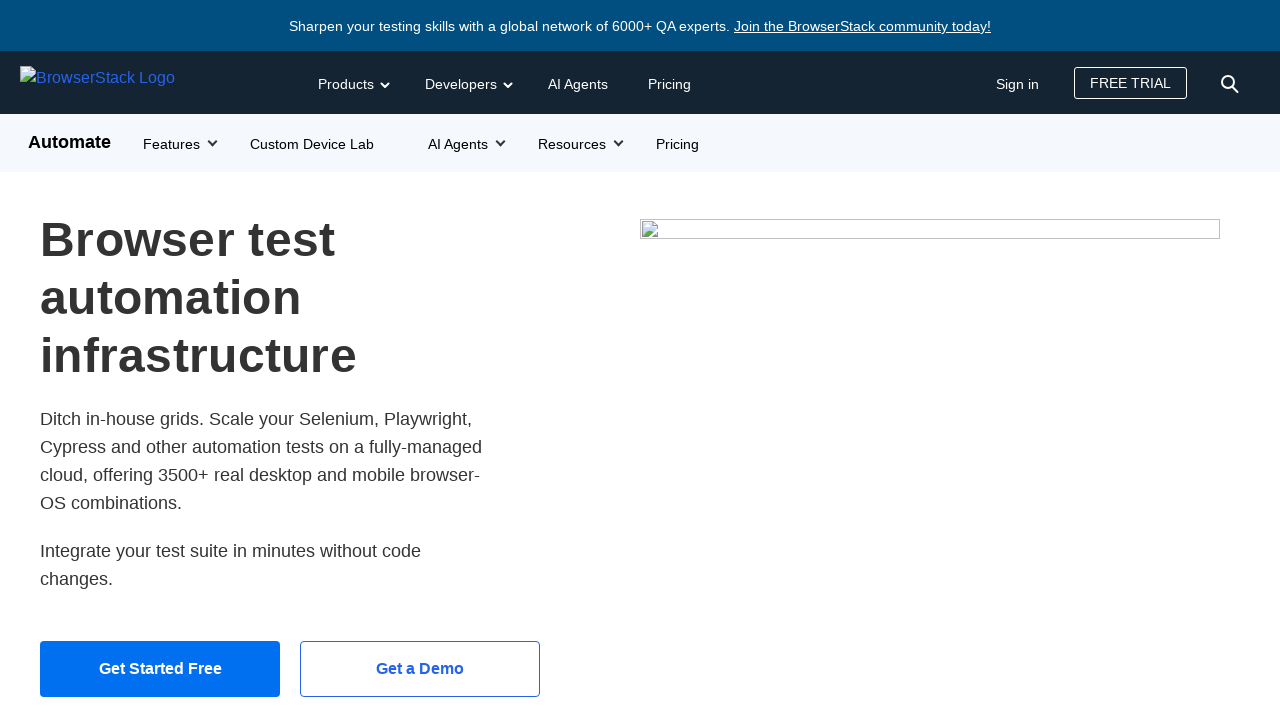

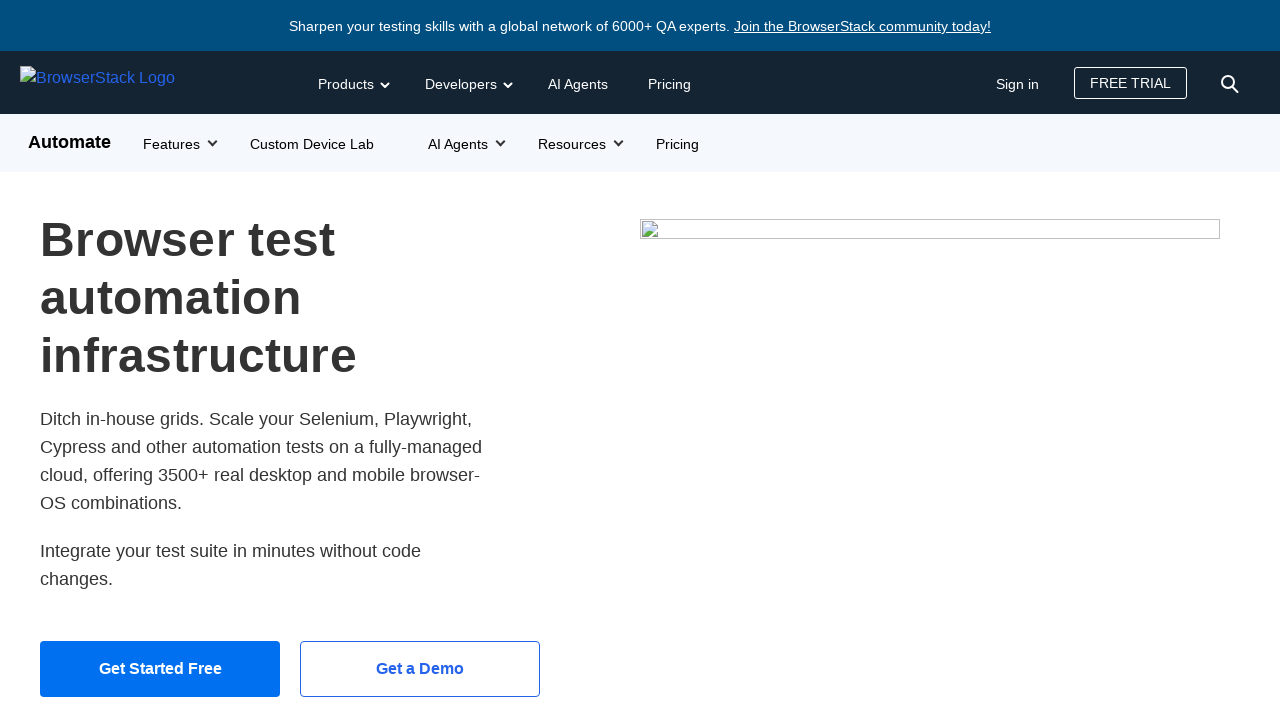